Verifies that the logo image is displayed on the home page header

Starting URL: https://pik.bg/

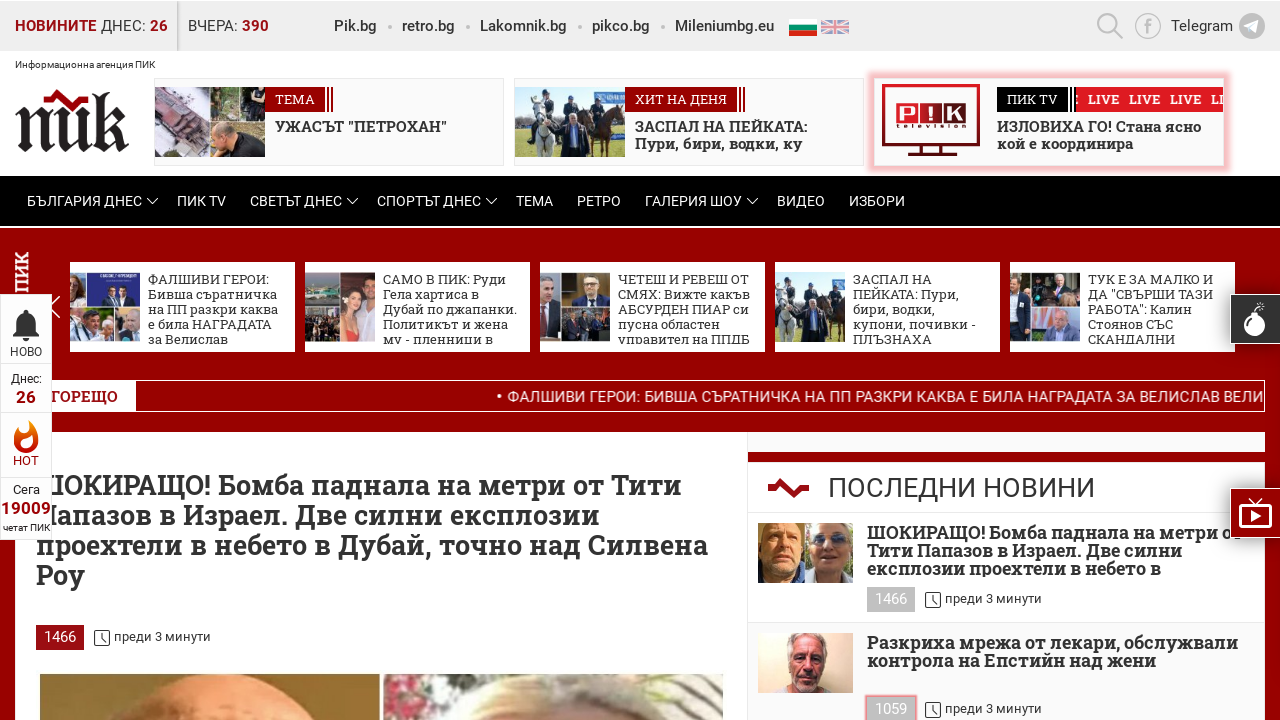

Located logo image element in header
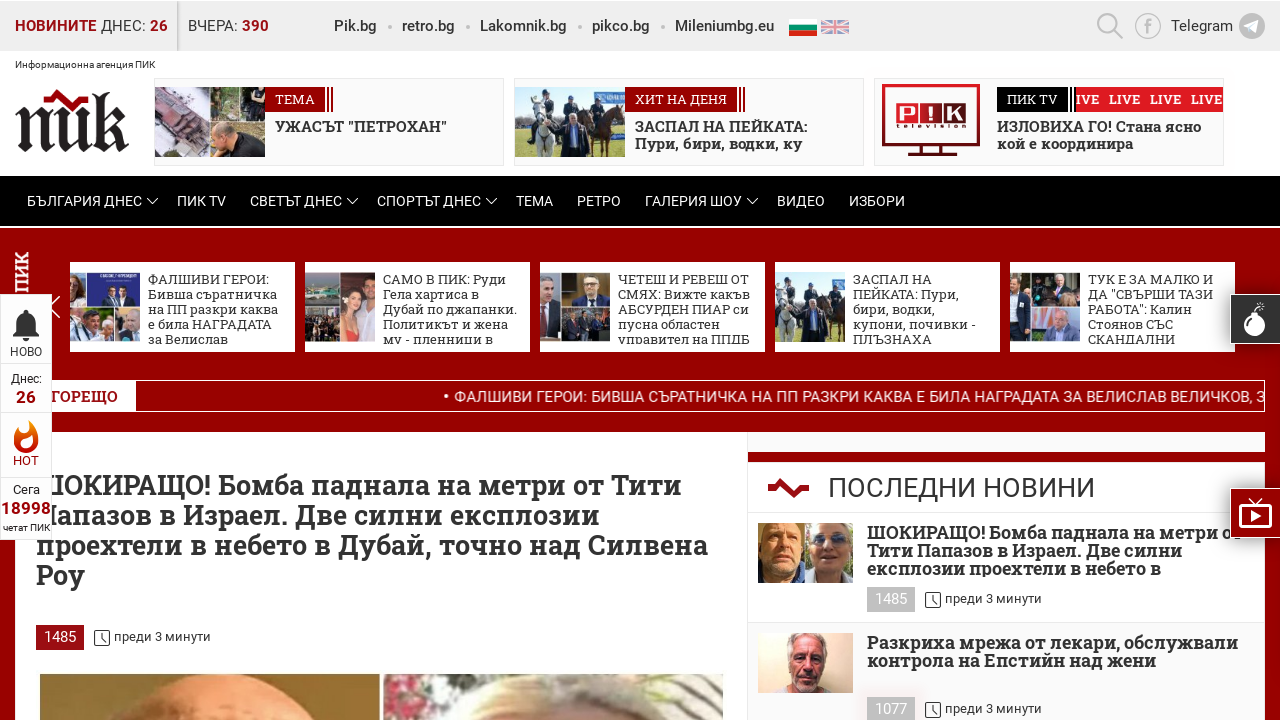

Logo image became visible
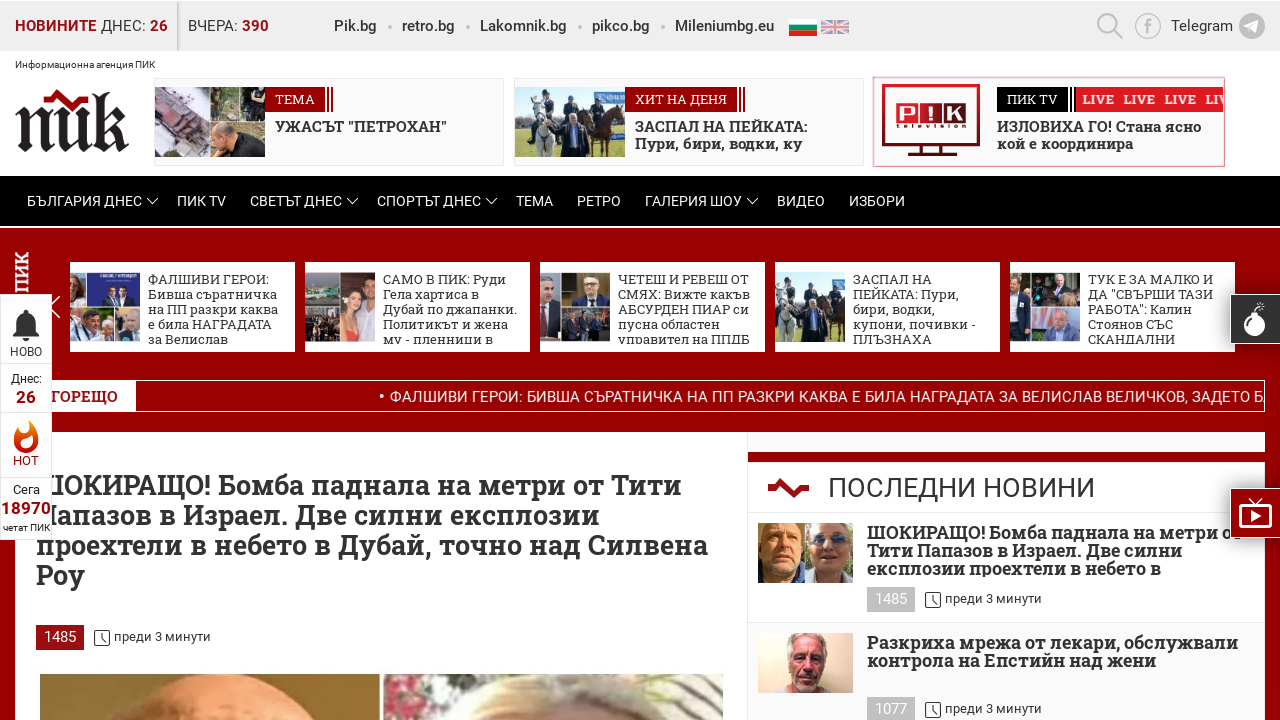

Verified logo is displayed on home page header
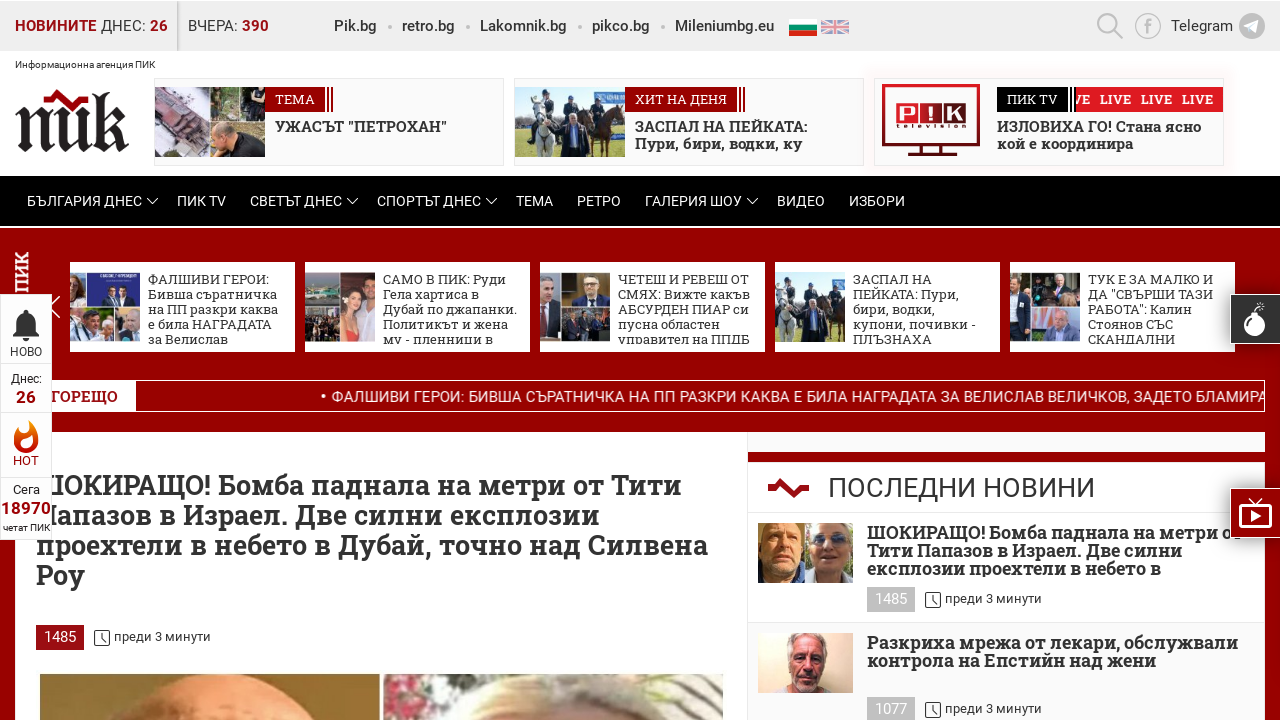

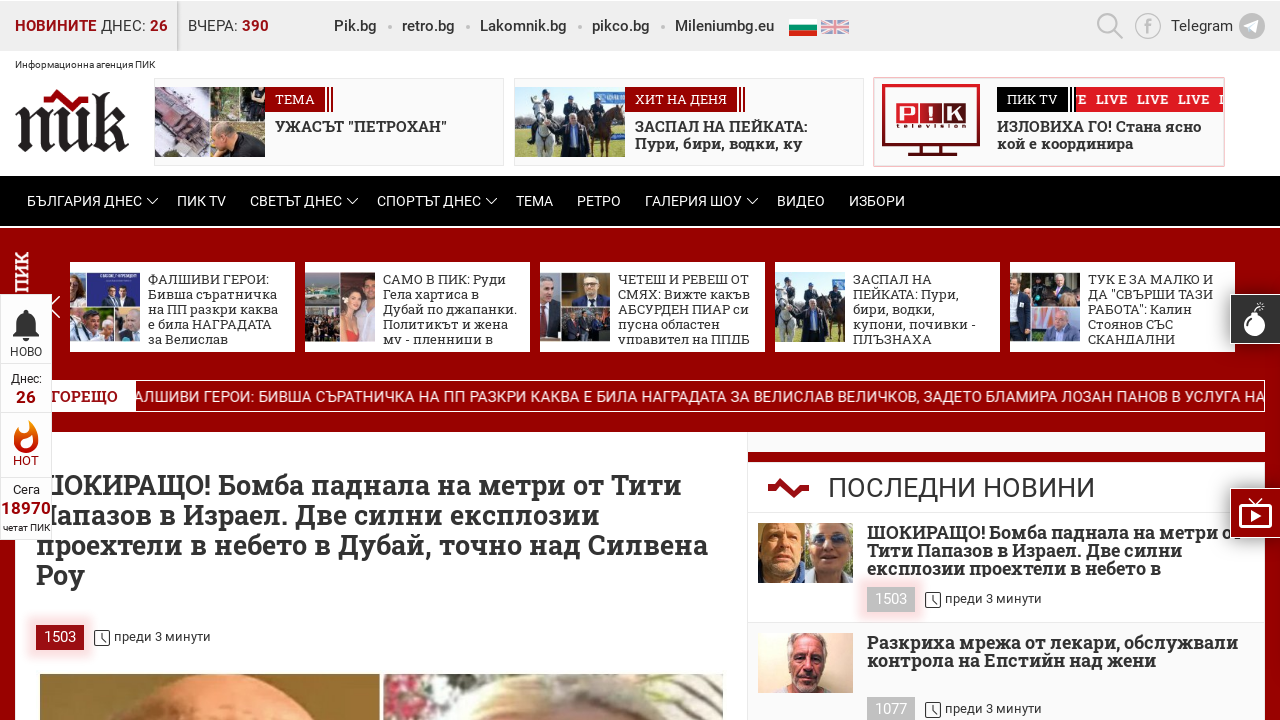